Tests file upload functionality by navigating to file upload page, uploading an image file, and verifying successful upload

Starting URL: https://the-internet.herokuapp.com/

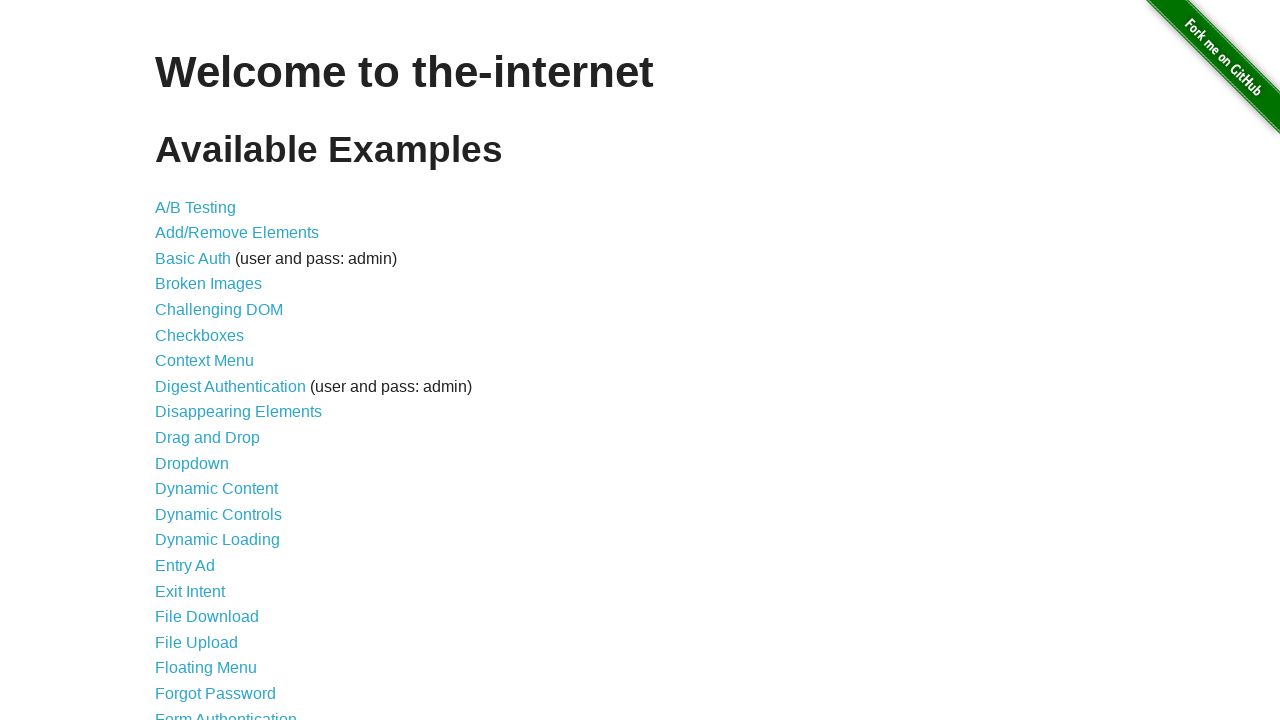

Clicked on 'File Upload' link at (196, 642) on a[href='/upload']
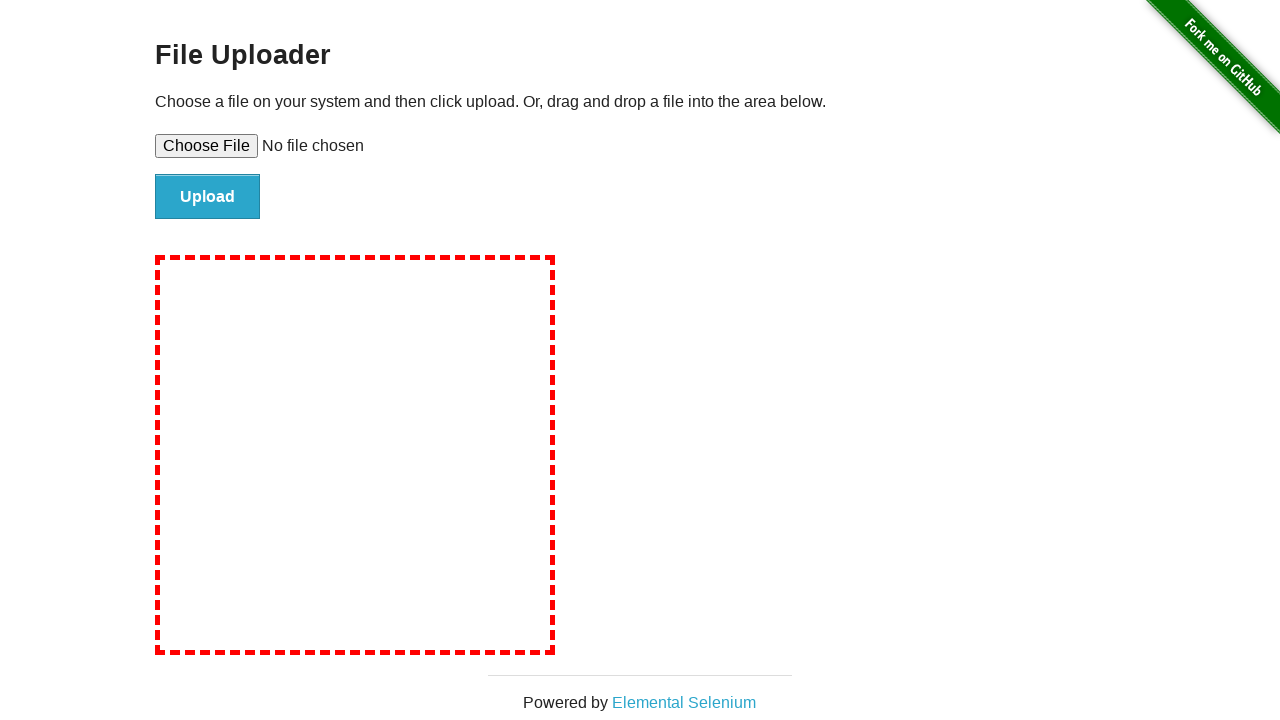

File upload page loaded and file input element found
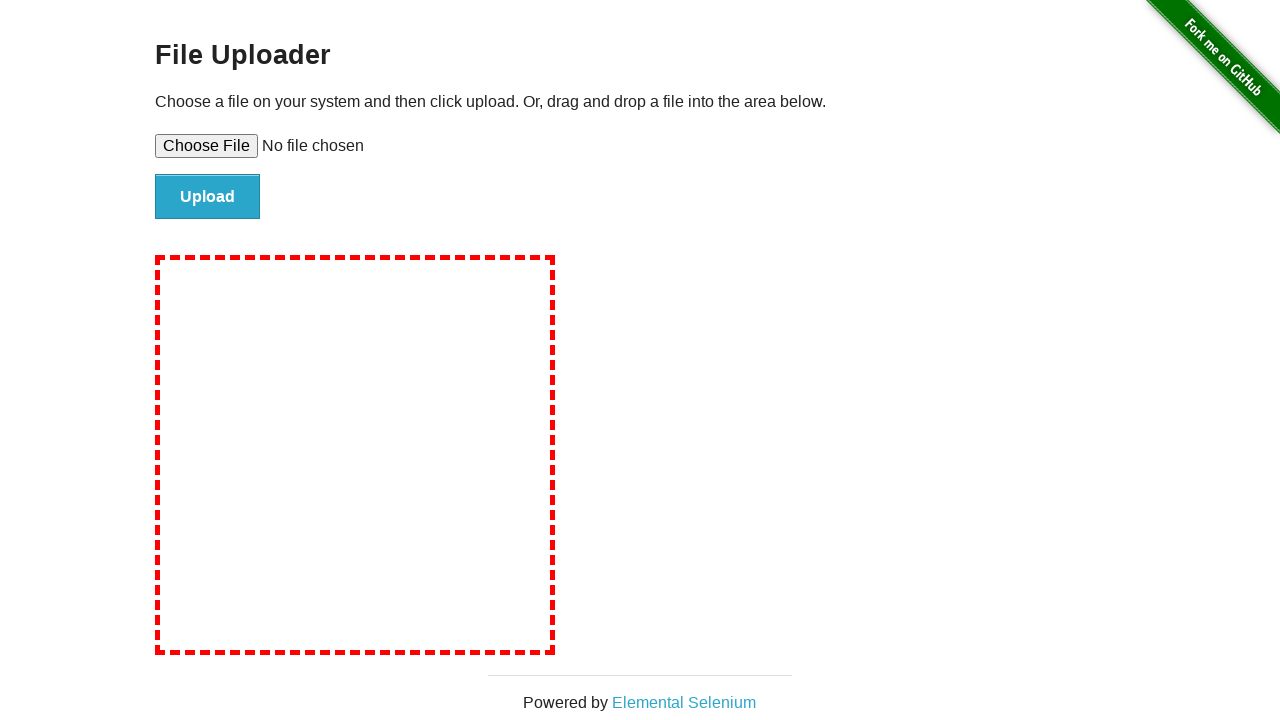

Selected test_image.png file for upload
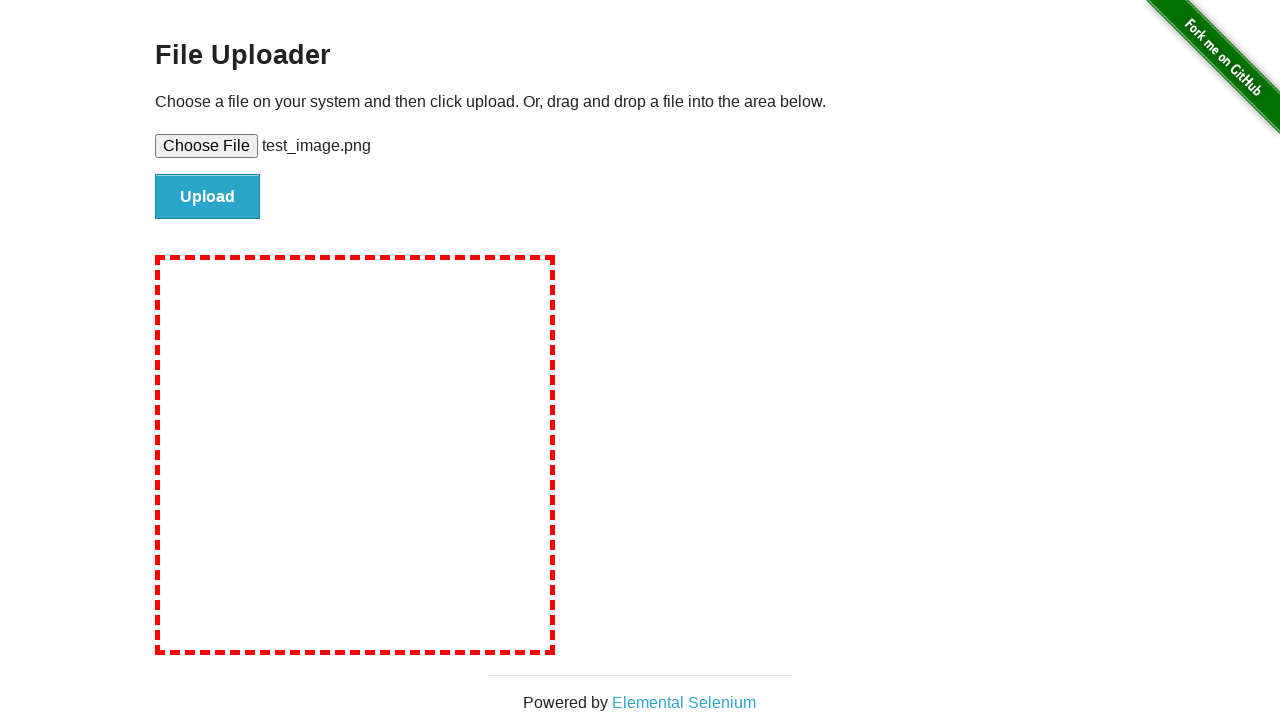

Clicked upload button to submit file at (208, 197) on #file-submit
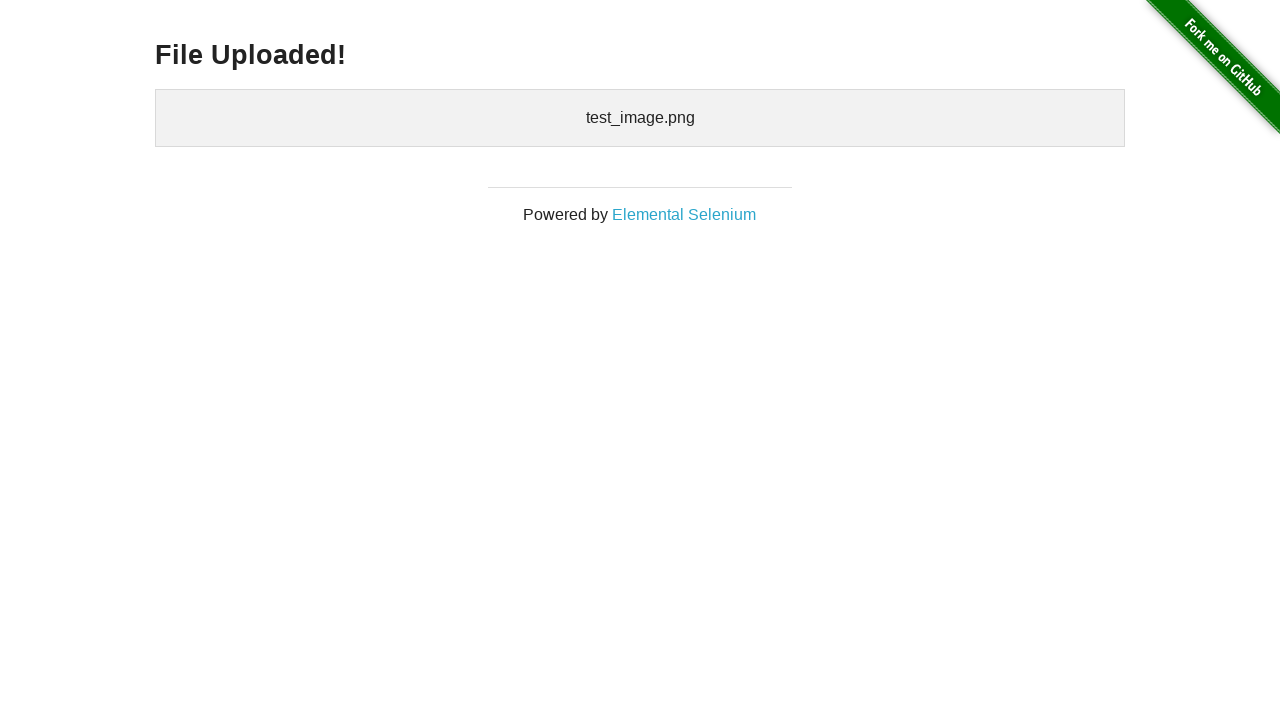

Upload confirmation page loaded with uploaded files section
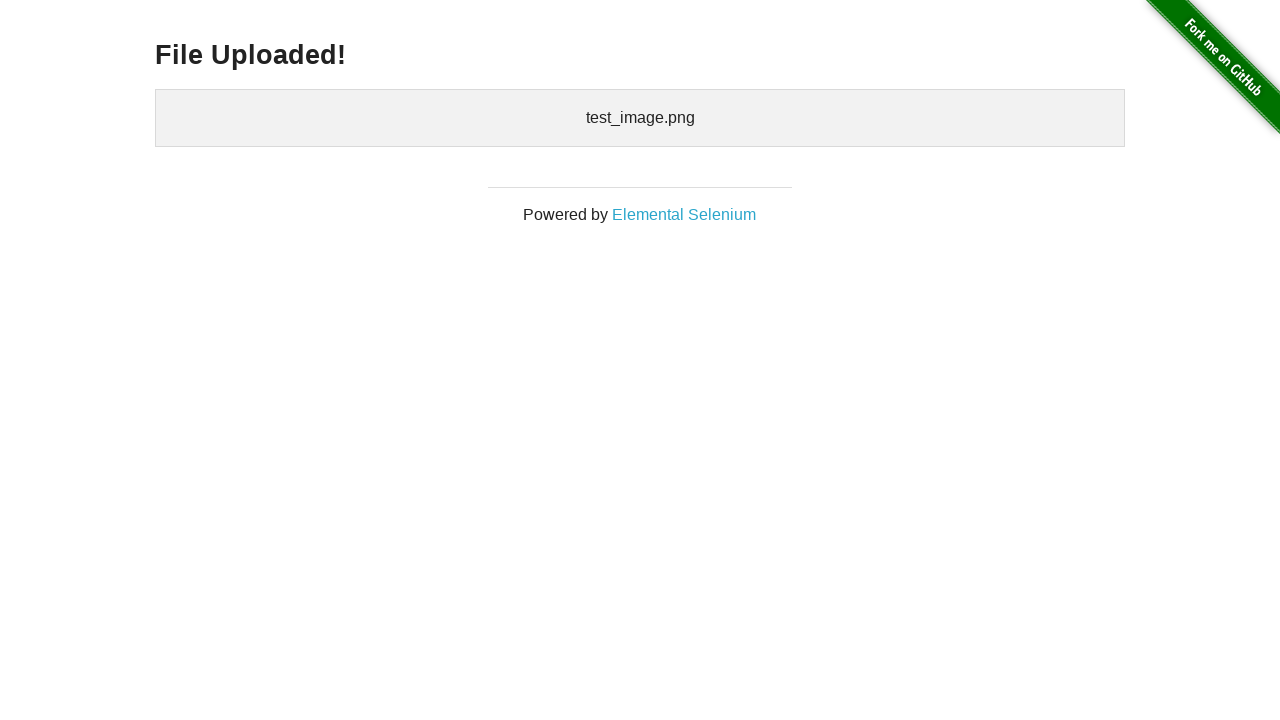

Retrieved uploaded files text content
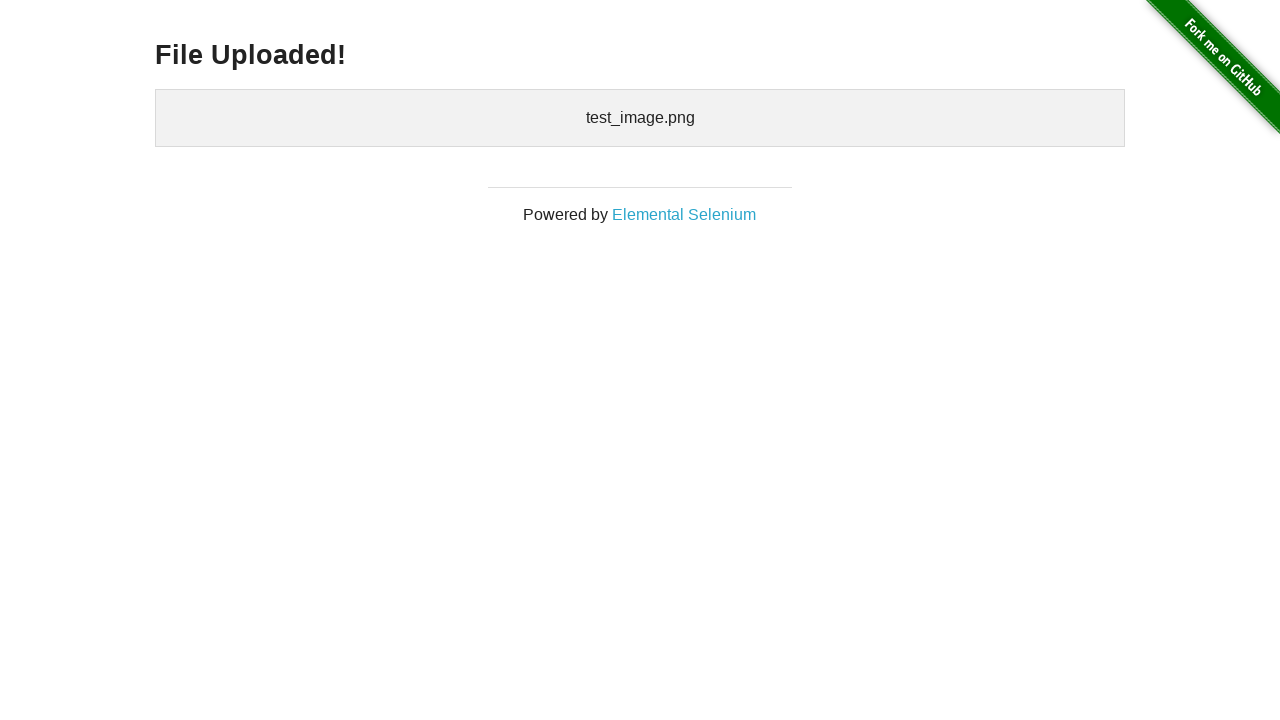

Verified that test_image.png was successfully uploaded
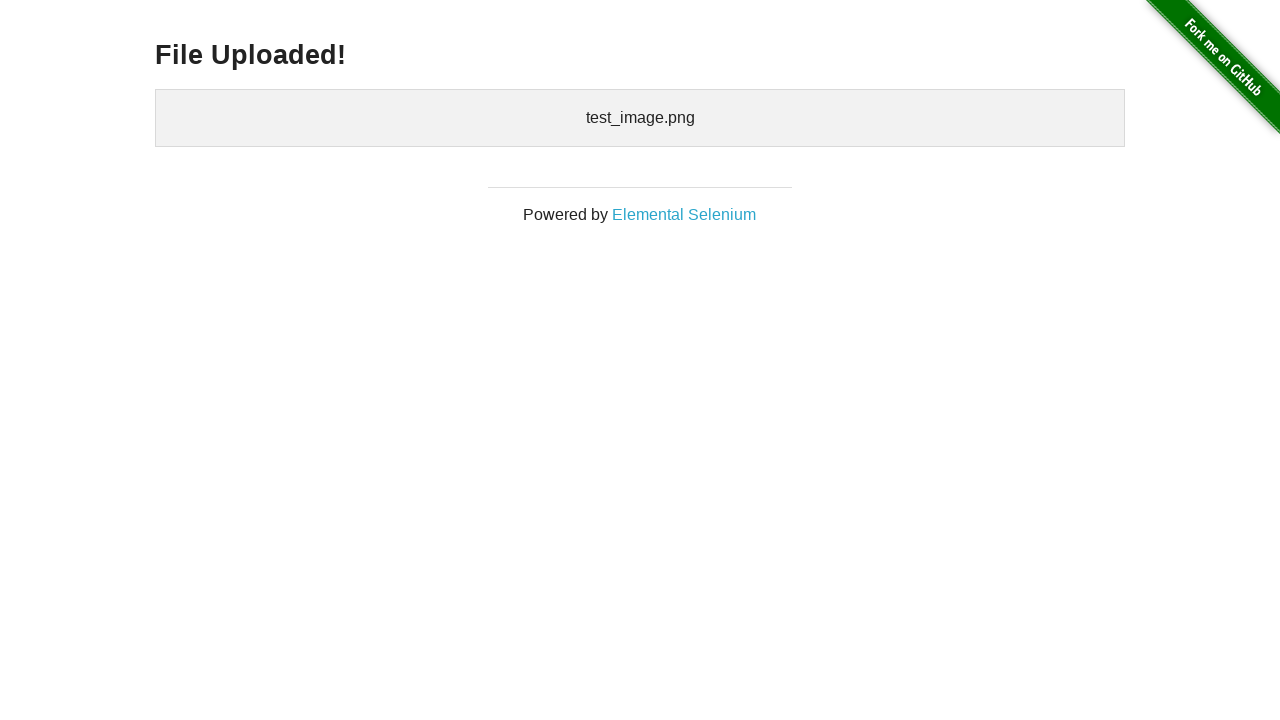

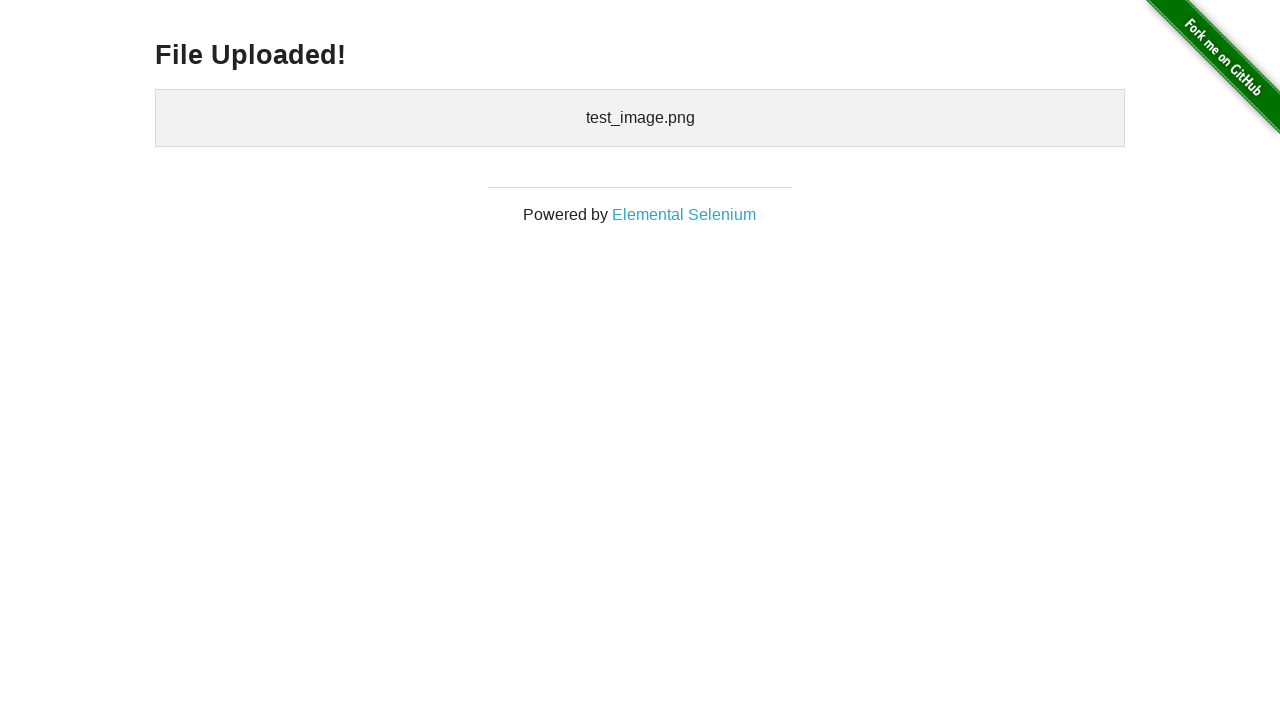